Tests keyboard shortcuts (Ctrl+A, Ctrl+C, Tab, Ctrl+V) on a text comparison website by entering text in the first input field, selecting all, copying, tabbing to the second field, and pasting

Starting URL: https://text-compare.com/

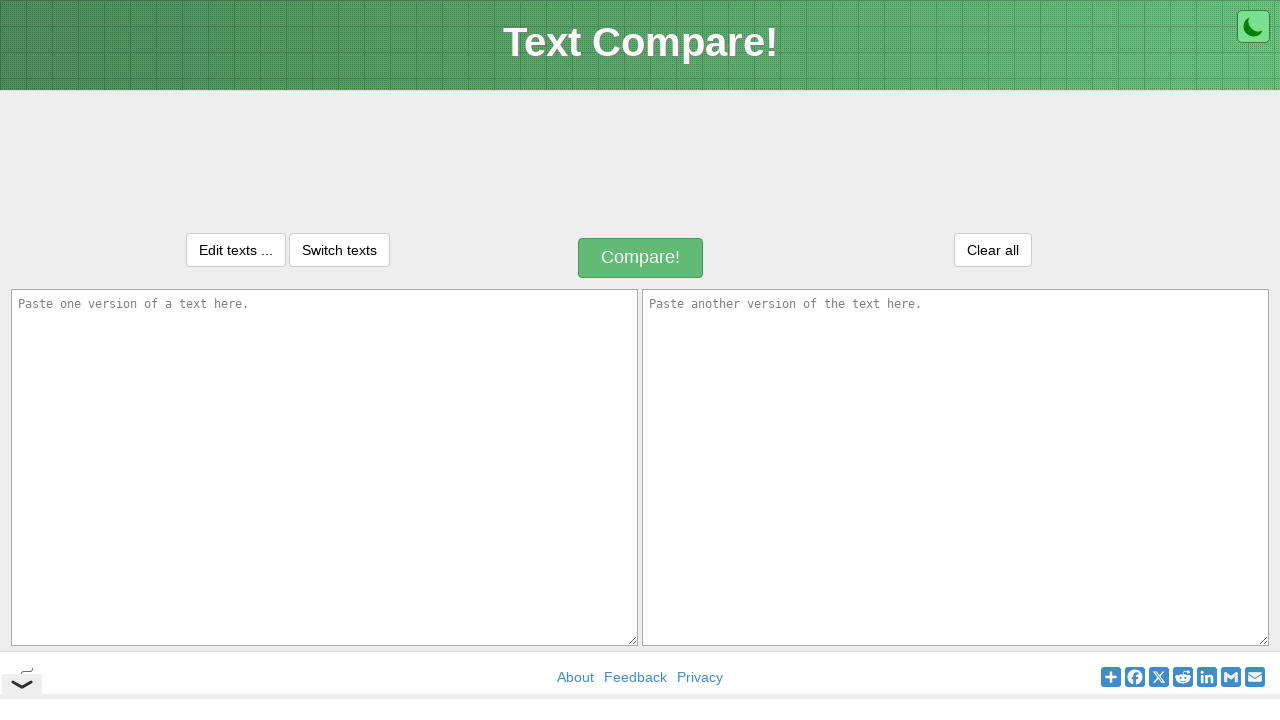

Entered text 'mahesh Babu ki jai' in the first input field on #inputText1
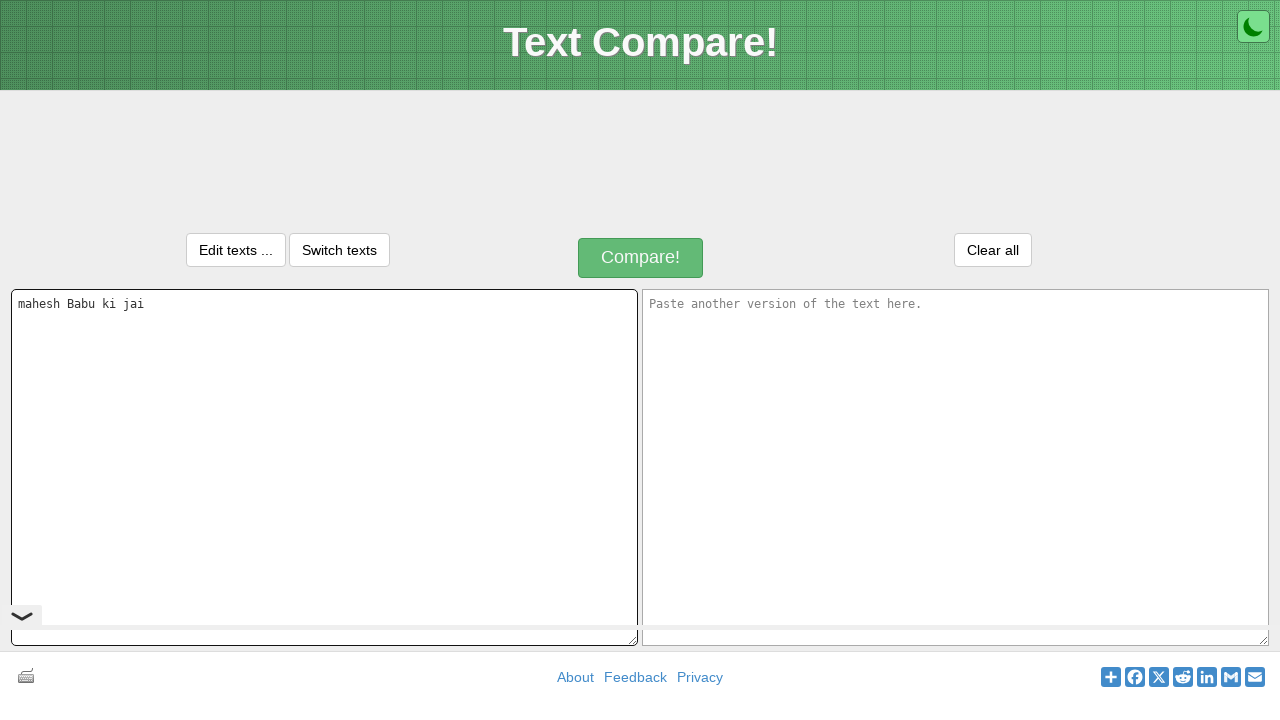

Selected all text in first field with Ctrl+A
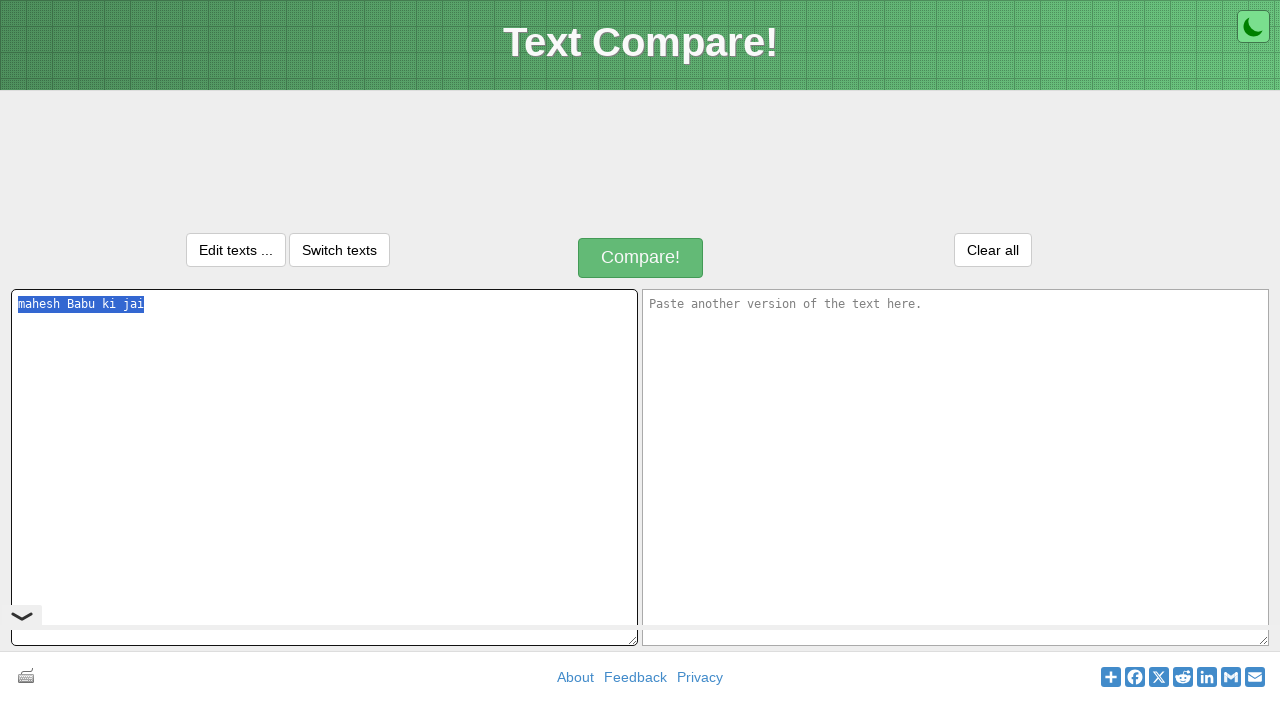

Copied selected text with Ctrl+C
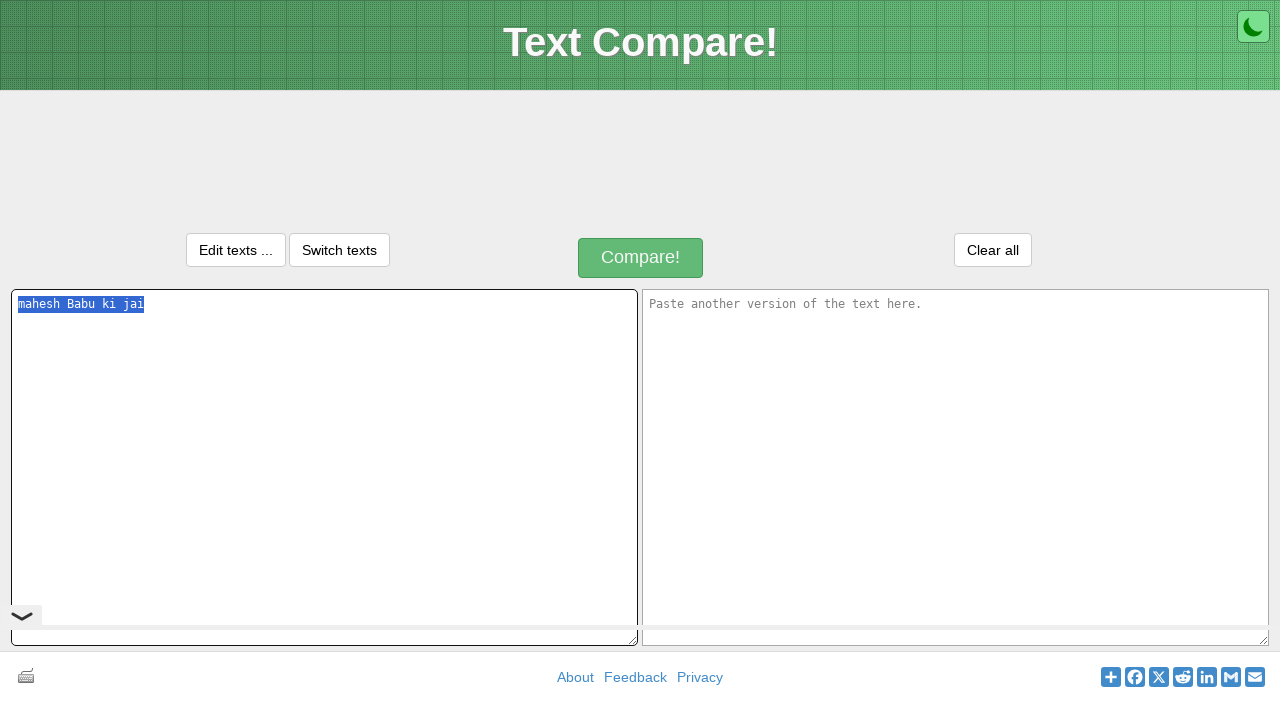

Tabbed to the second input field
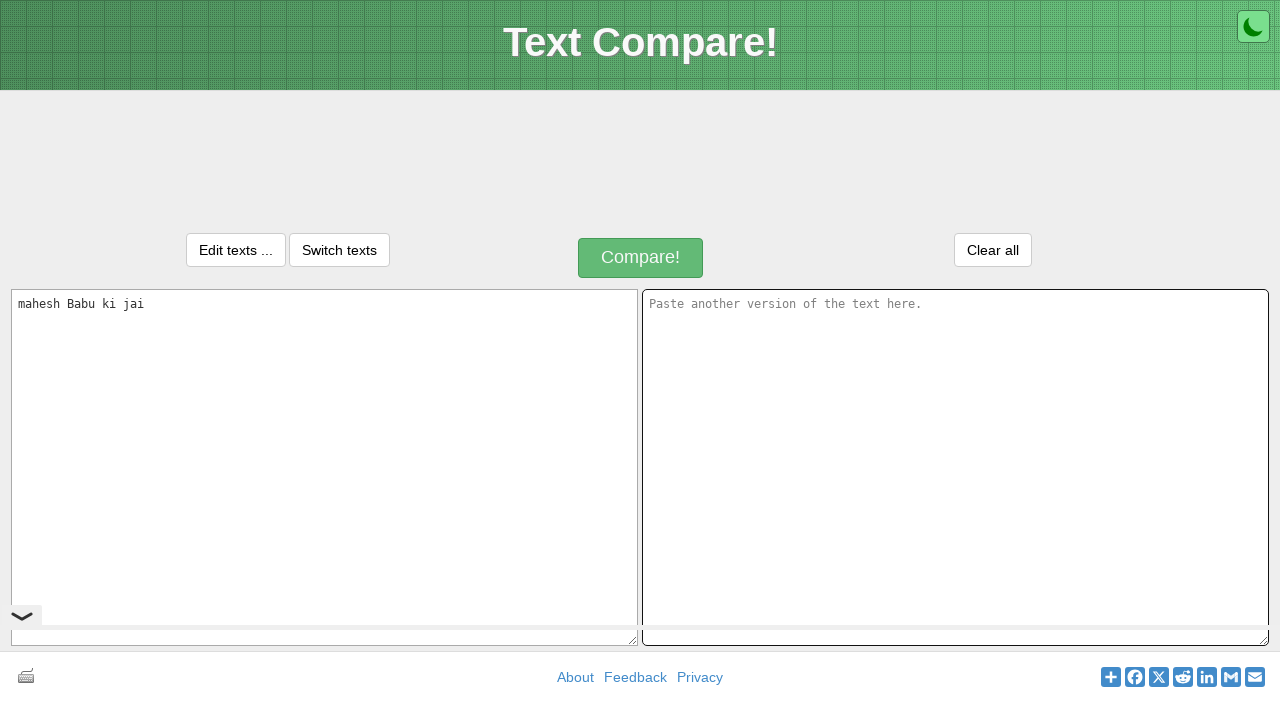

Pasted text in second field with Ctrl+V
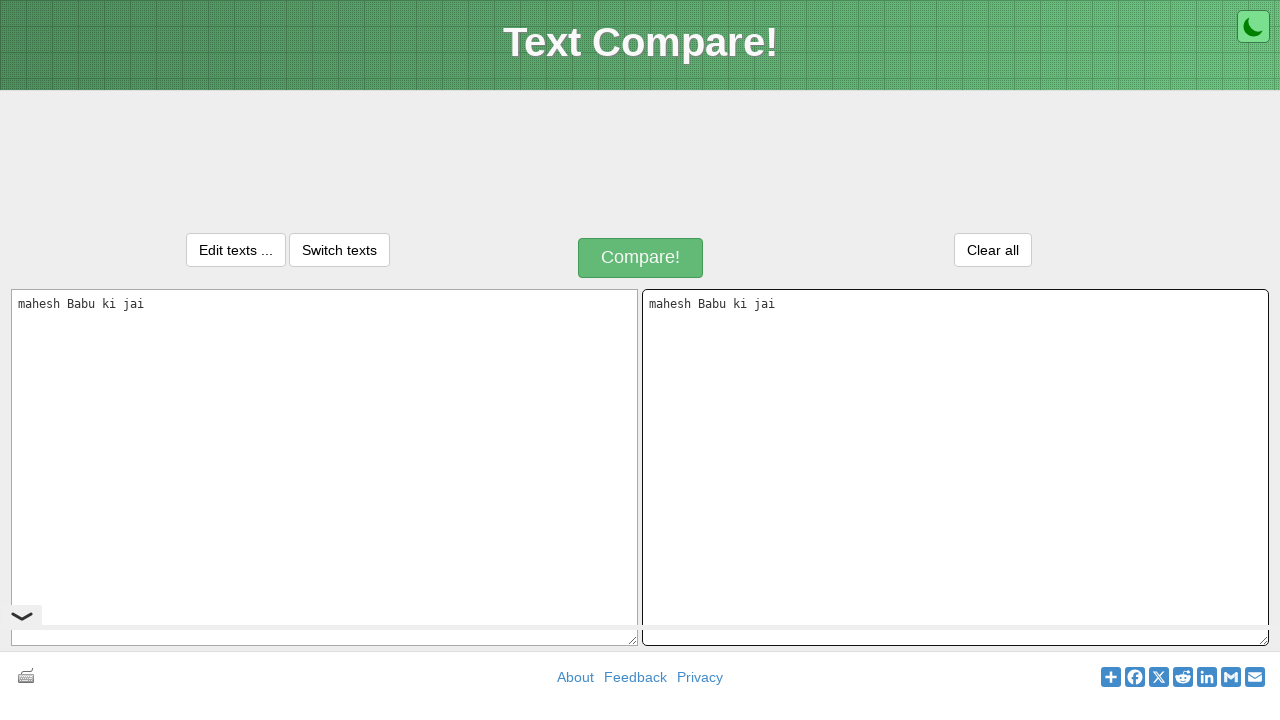

Waited 1000ms to see the result
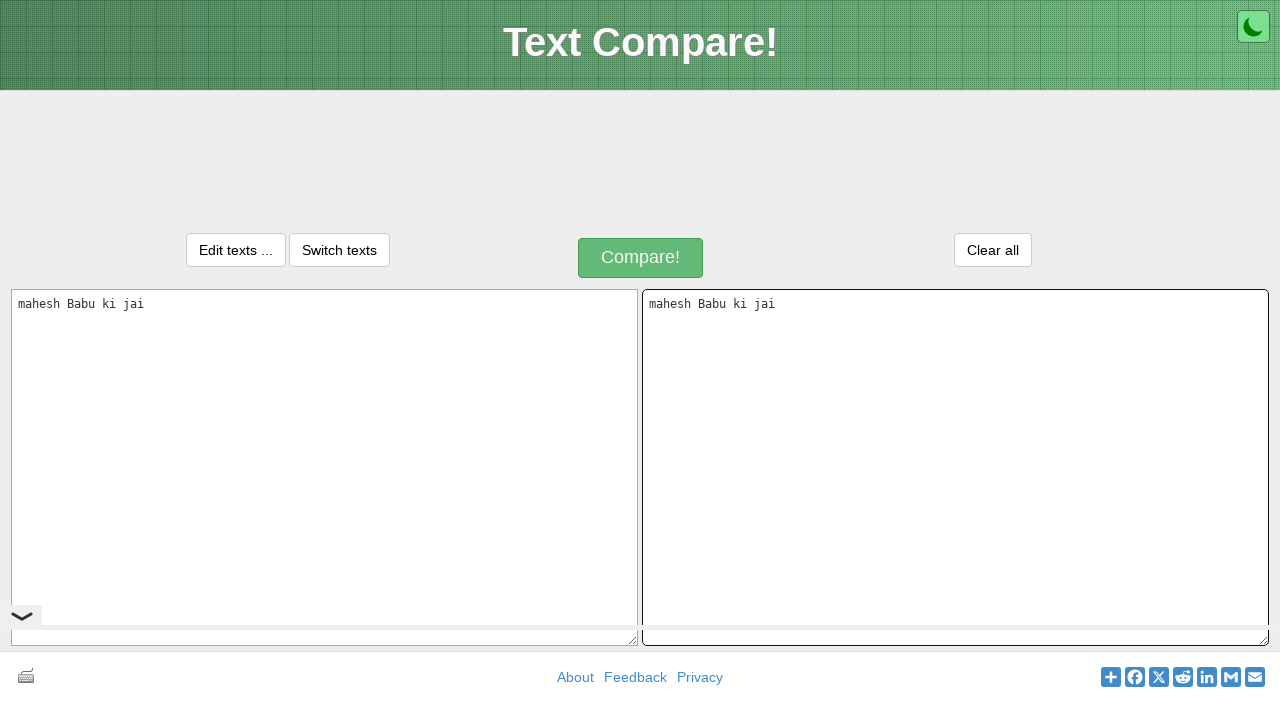

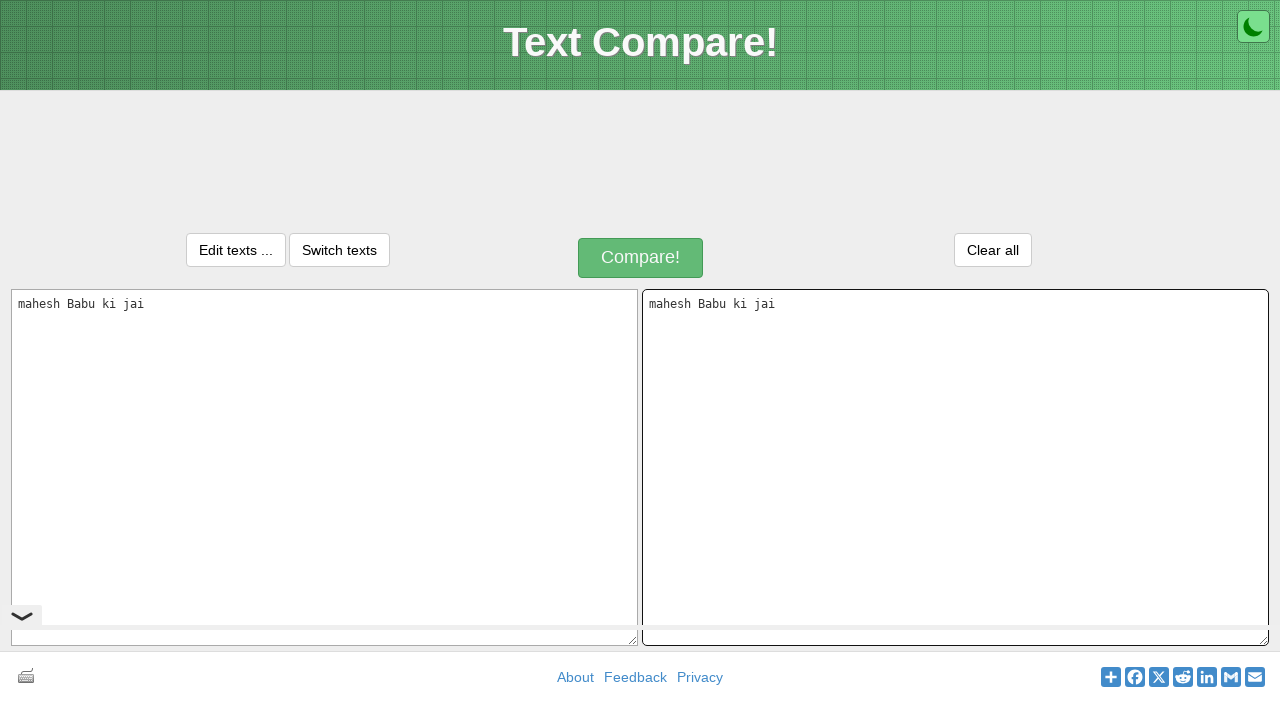